Tests a form by extracting a value from an element's attribute, calculating a mathematical formula, filling the result into an input field, checking checkboxes, and submitting the form

Starting URL: http://suninjuly.github.io/get_attribute.html

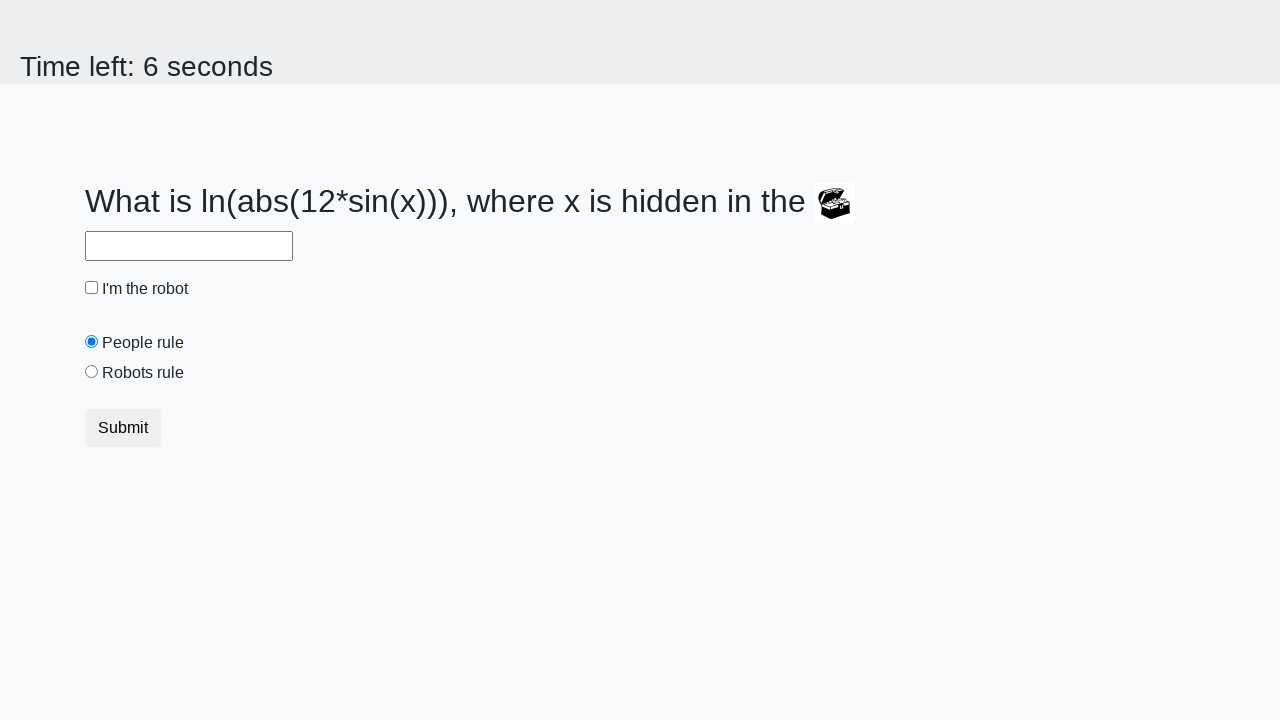

Retrieved 'valuex' attribute from treasure element
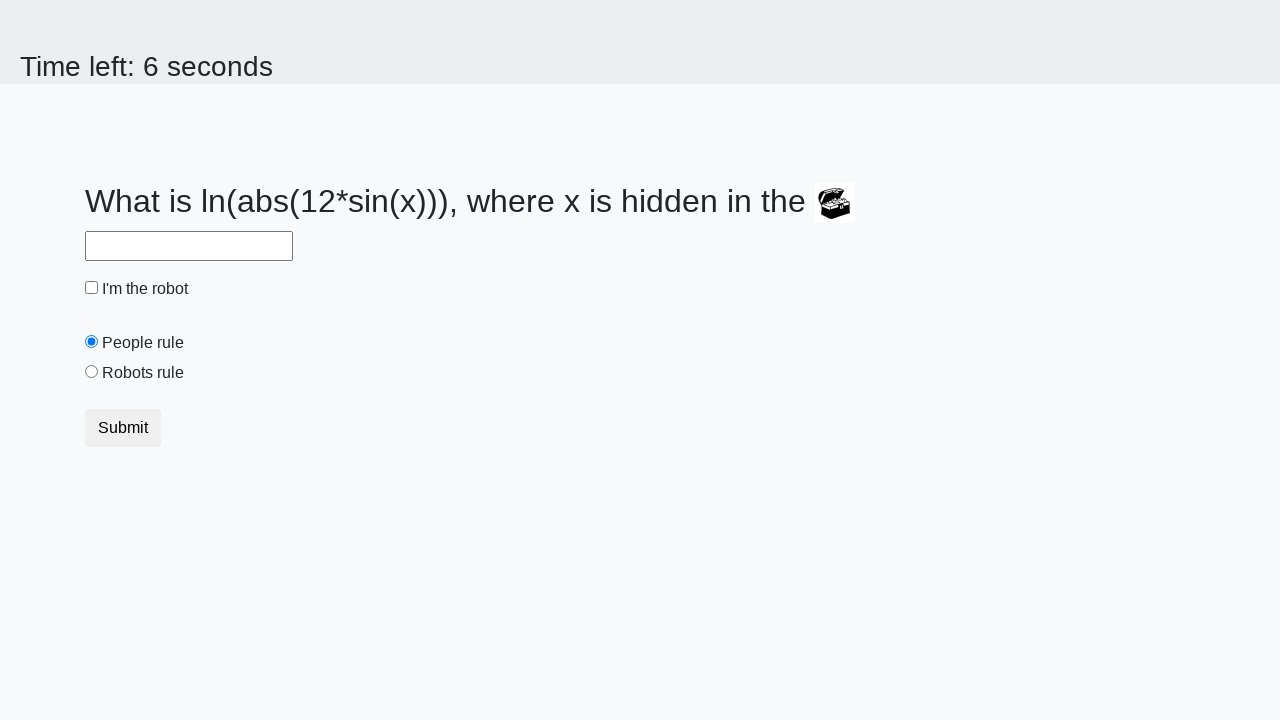

Calculated mathematical formula: log(abs(12*sin(x)))
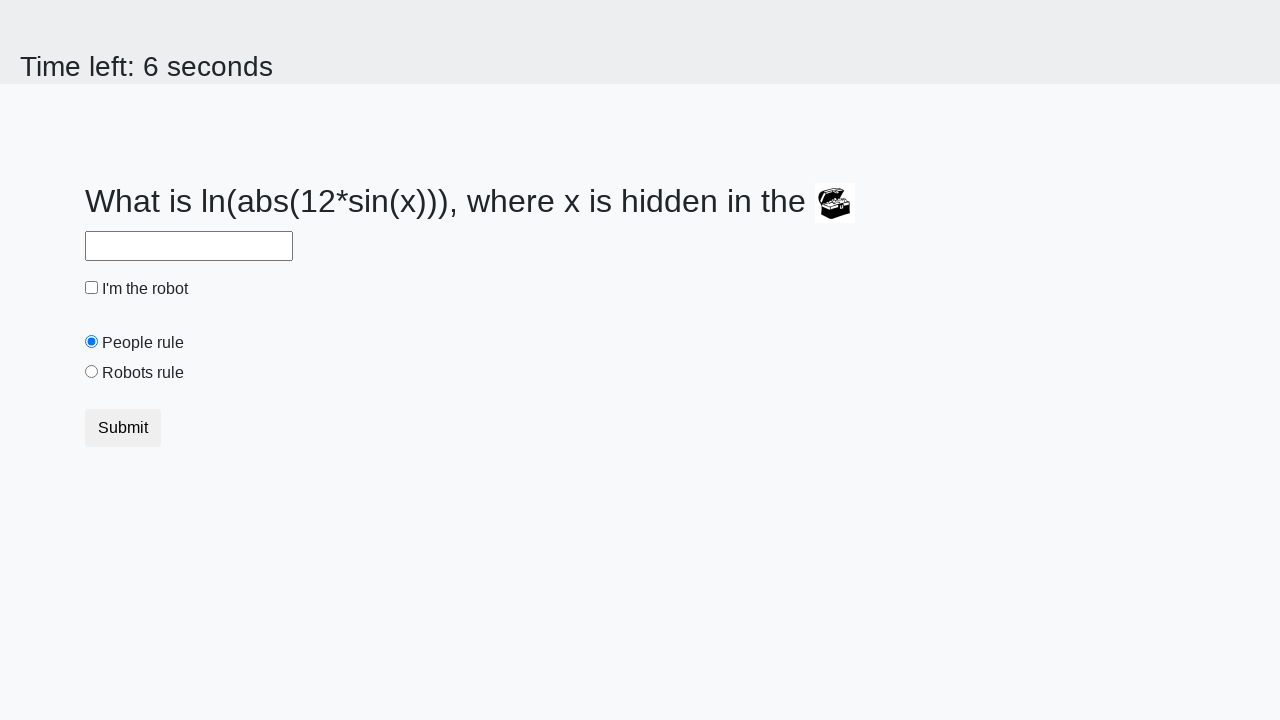

Filled calculated result into input field on input
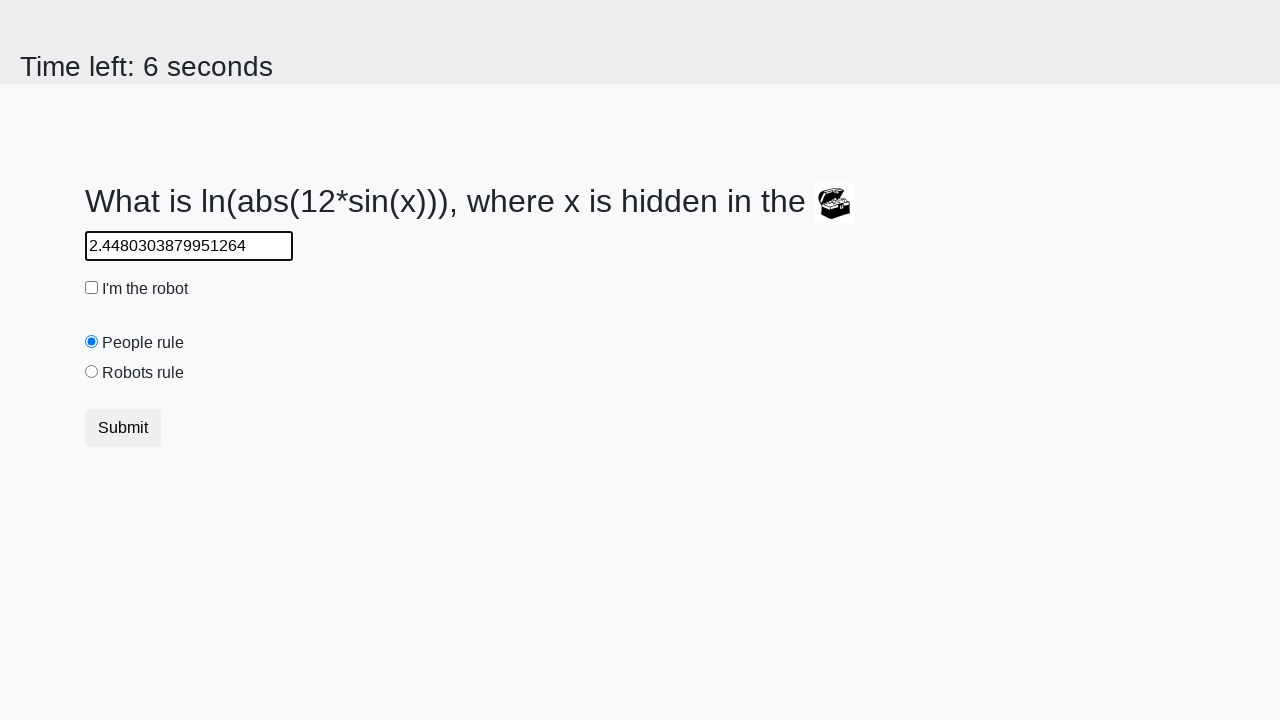

Checked the robot checkbox at (92, 288) on #robotCheckbox
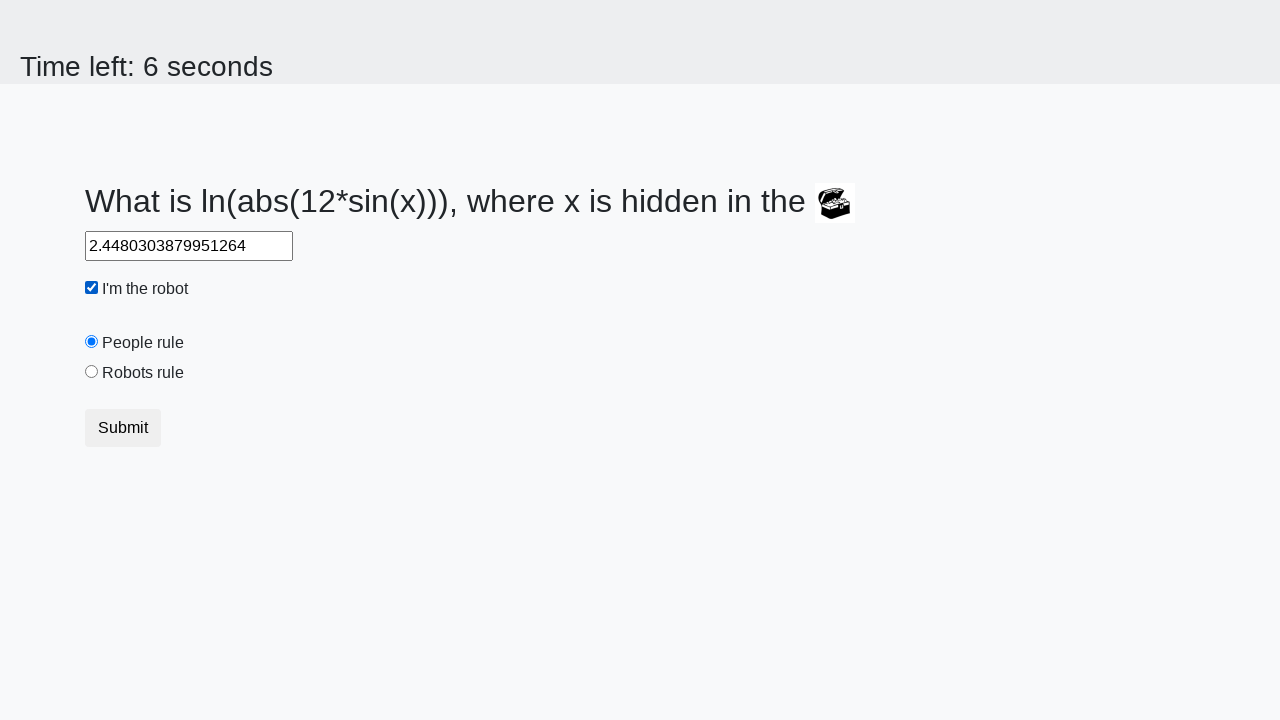

Checked the robots rule checkbox at (92, 372) on #robotsRule
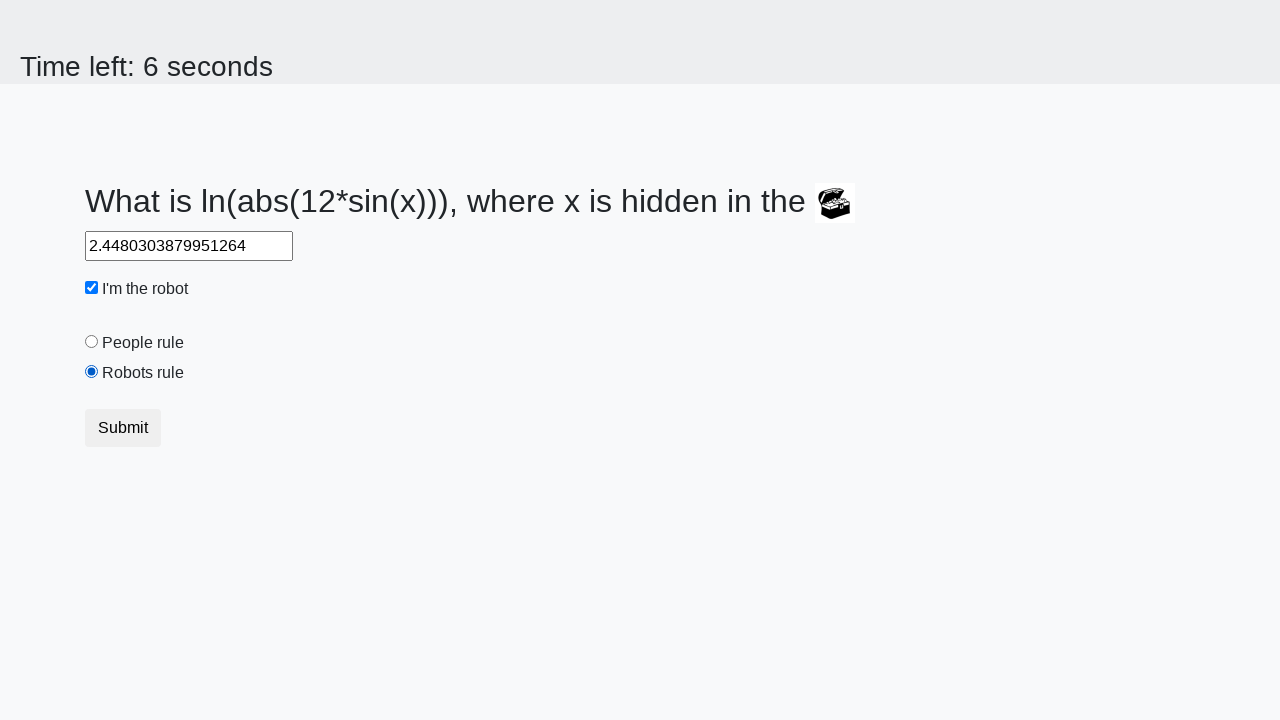

Clicked submit button to submit the form at (123, 428) on button
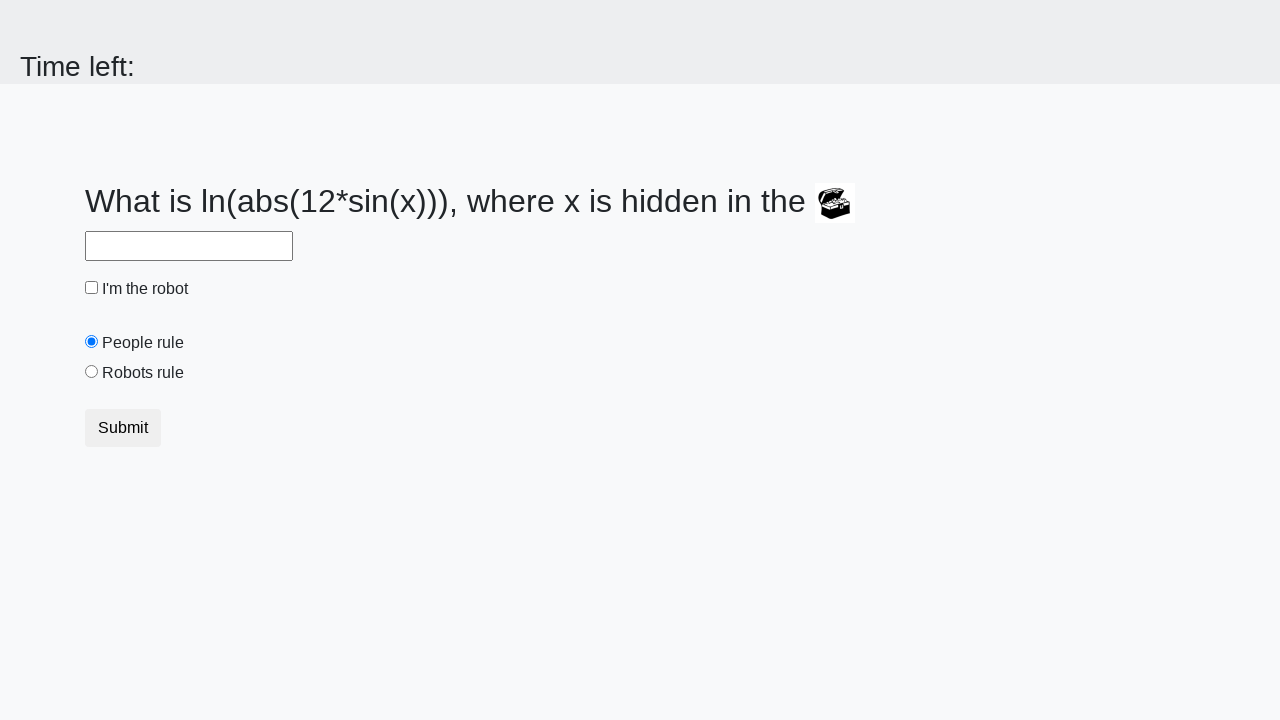

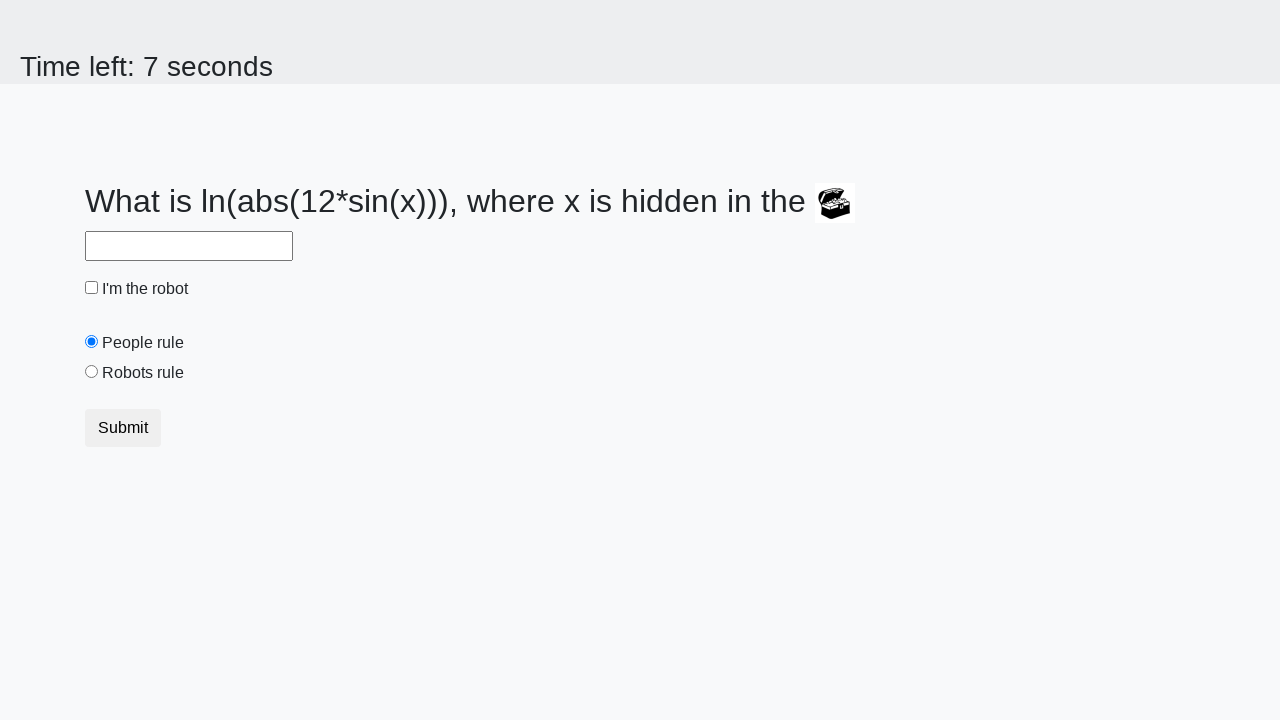